Solves a math captcha by reading a value, calculating a mathematical function, entering the result, and selecting checkboxes and radio buttons before submitting the form

Starting URL: http://suninjuly.github.io/math.html

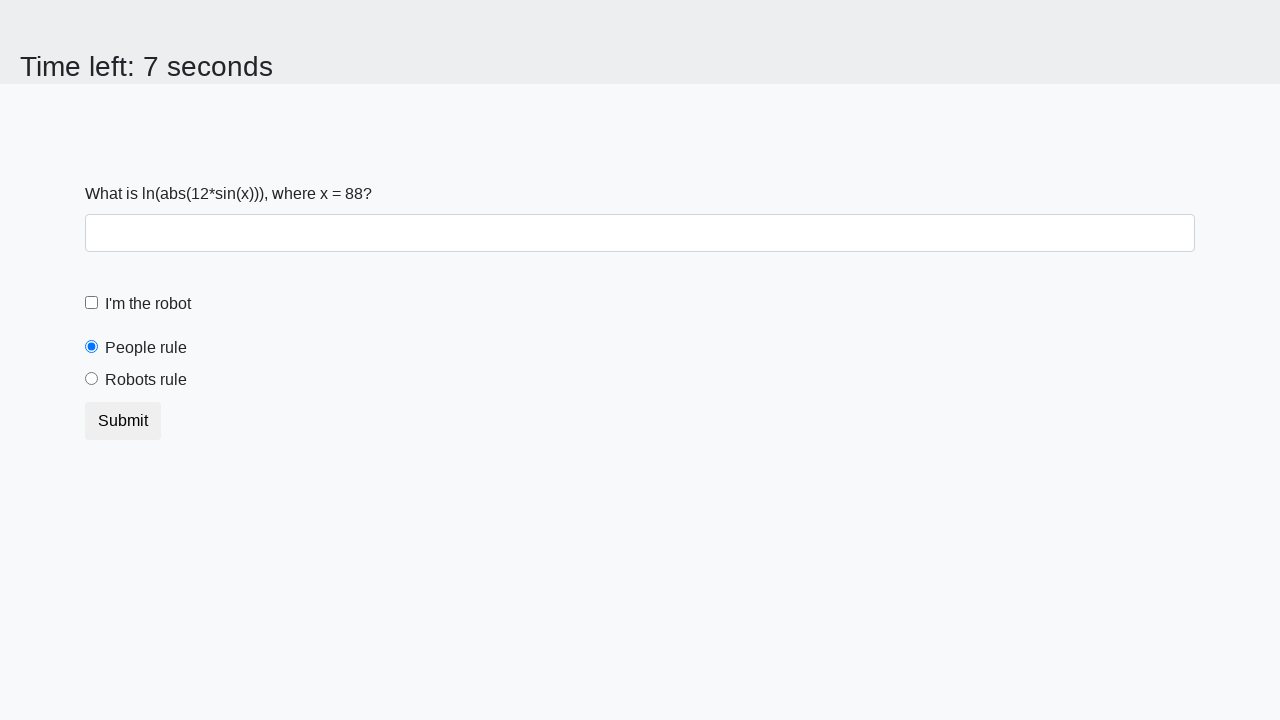

Read the value of x from the math captcha
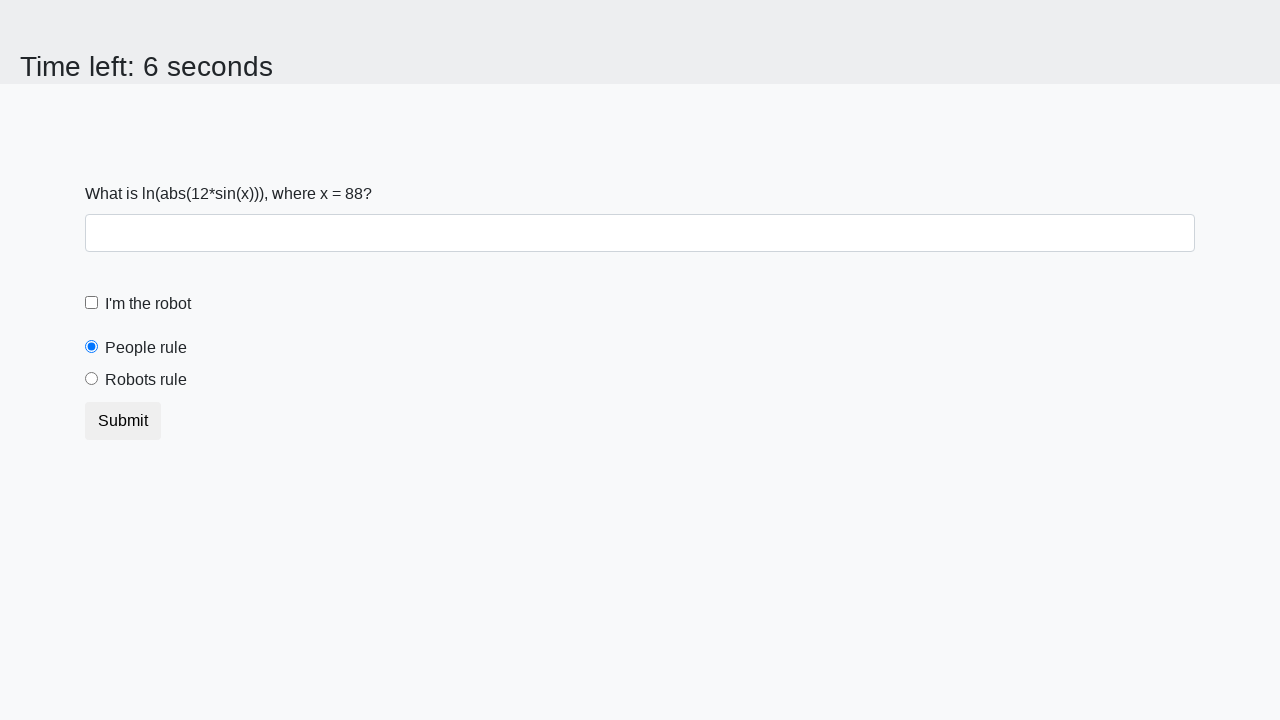

Calculated result: y = log(abs(12 * sin(88))) = -0.8561847555806412
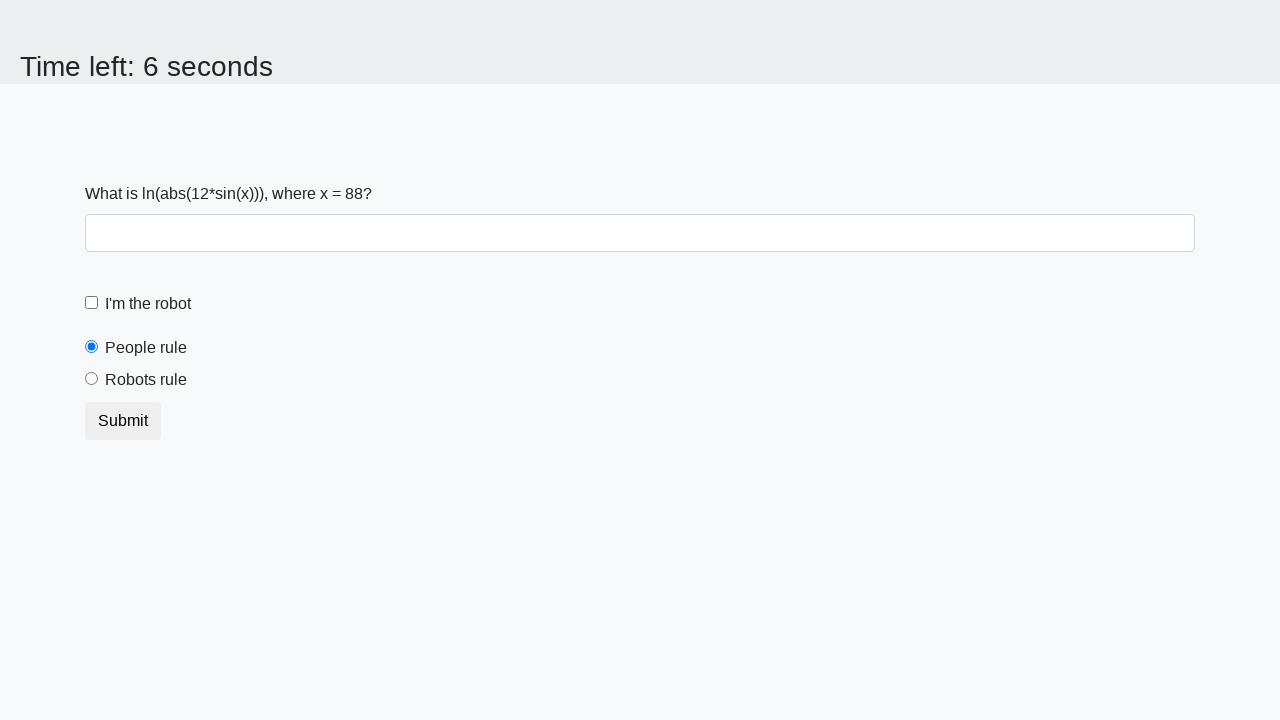

Entered calculated answer into the answer field on input#answer
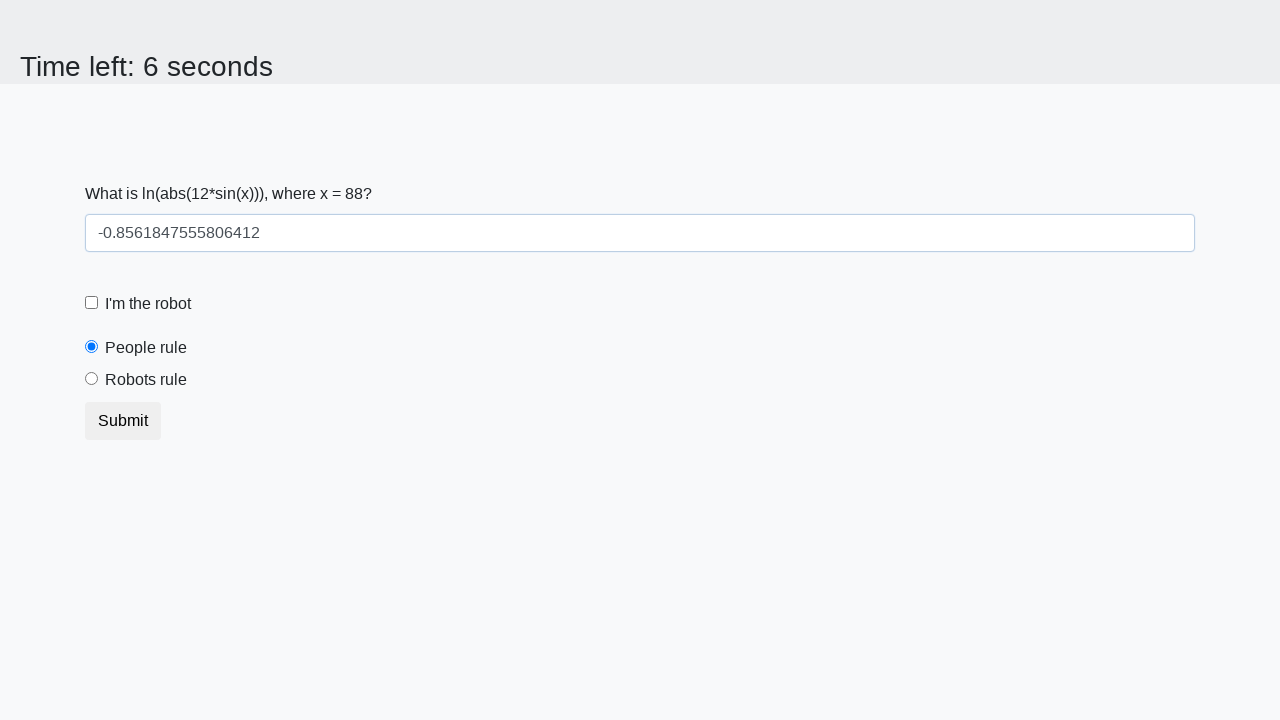

Checked the 'I'm the robot' checkbox at (92, 303) on input#robotCheckbox
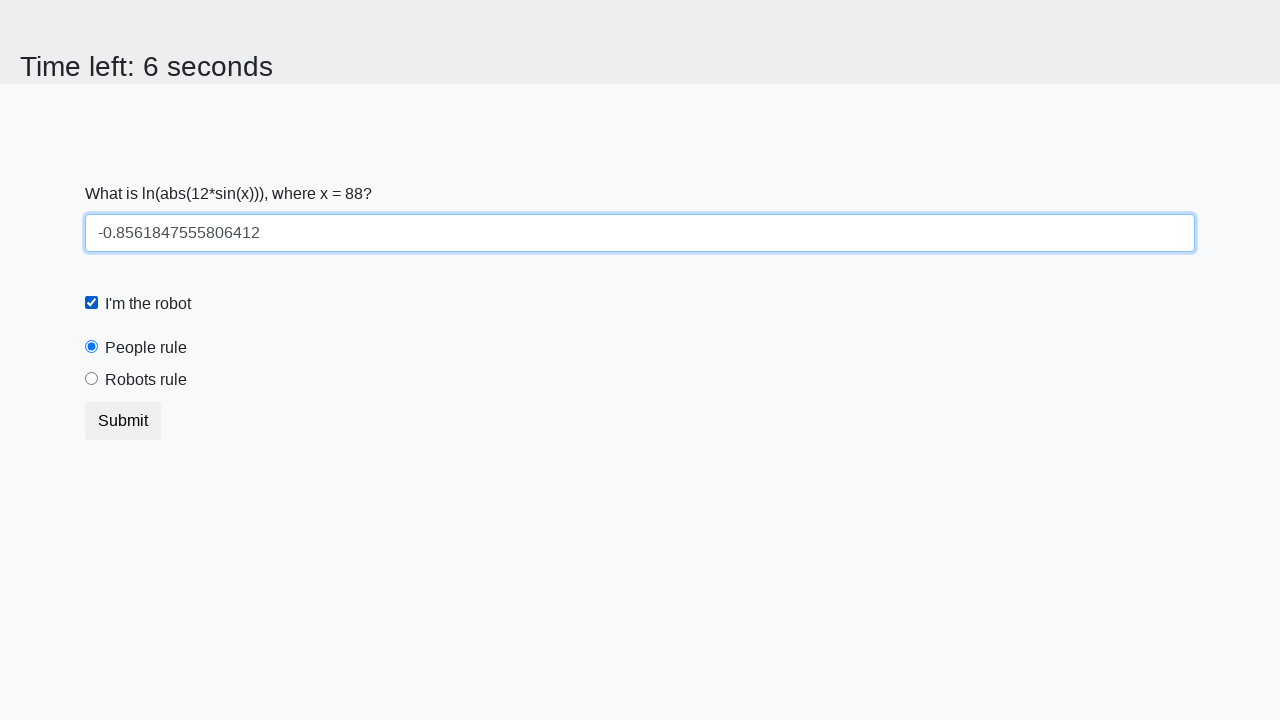

Selected the 'Robots rule!' radio button at (146, 380) on label:has-text("Robots rule")
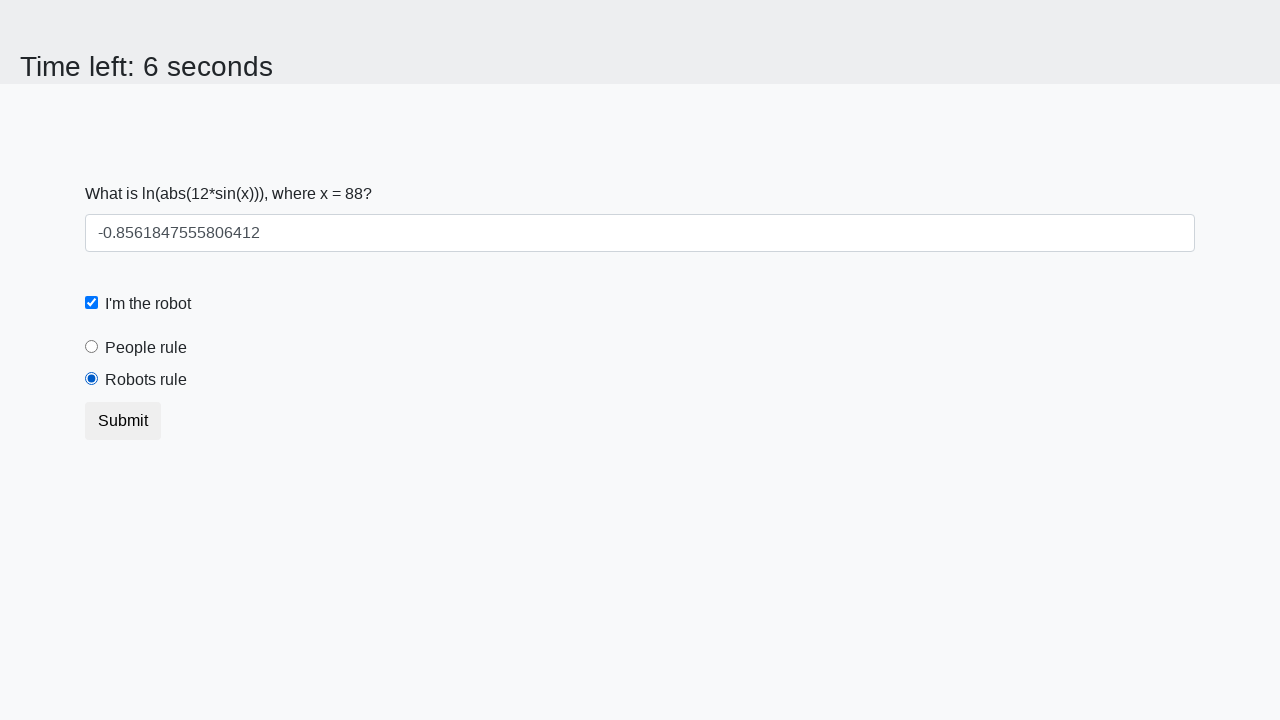

Clicked the Submit button at (123, 421) on button:has-text("Submit")
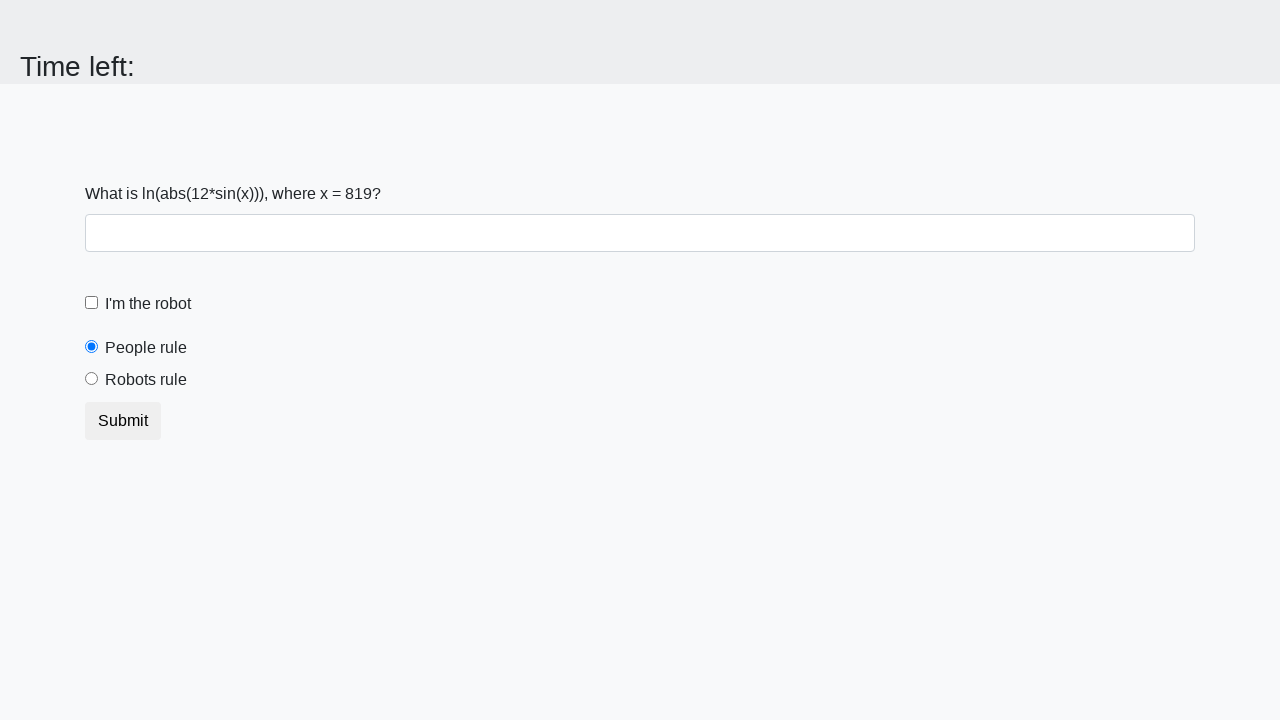

Waited 2 seconds to observe the form submission result
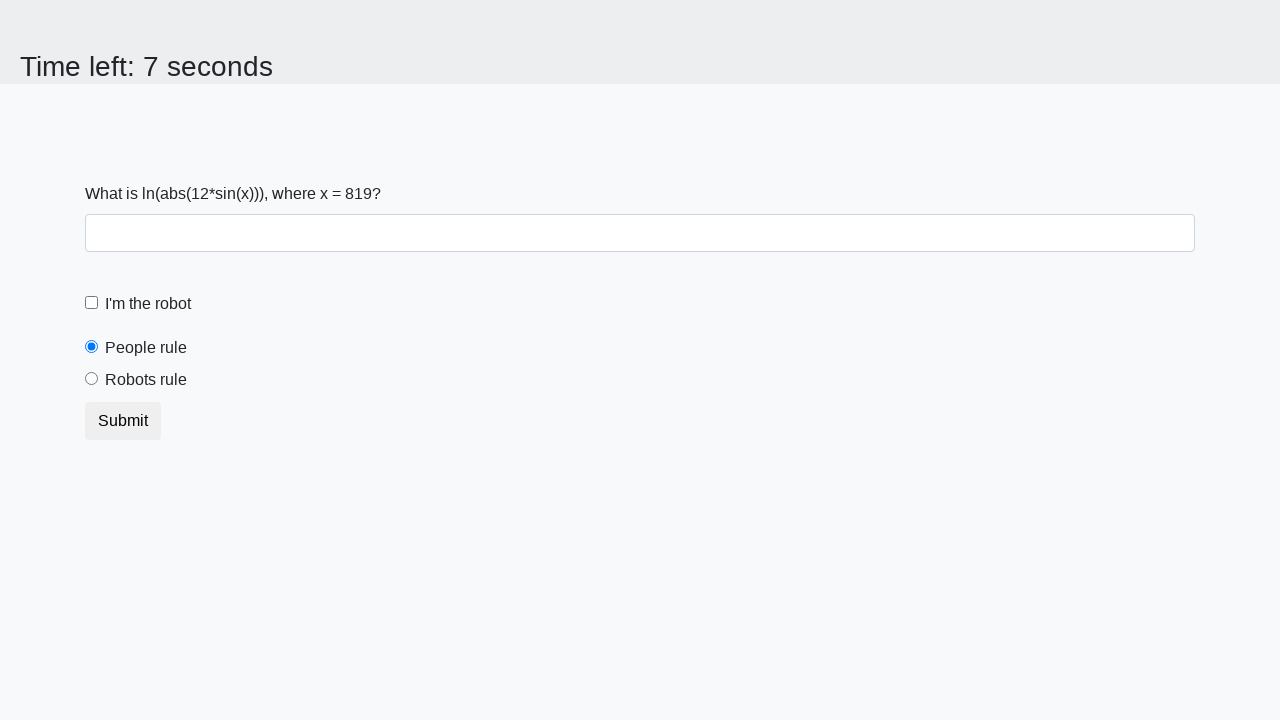

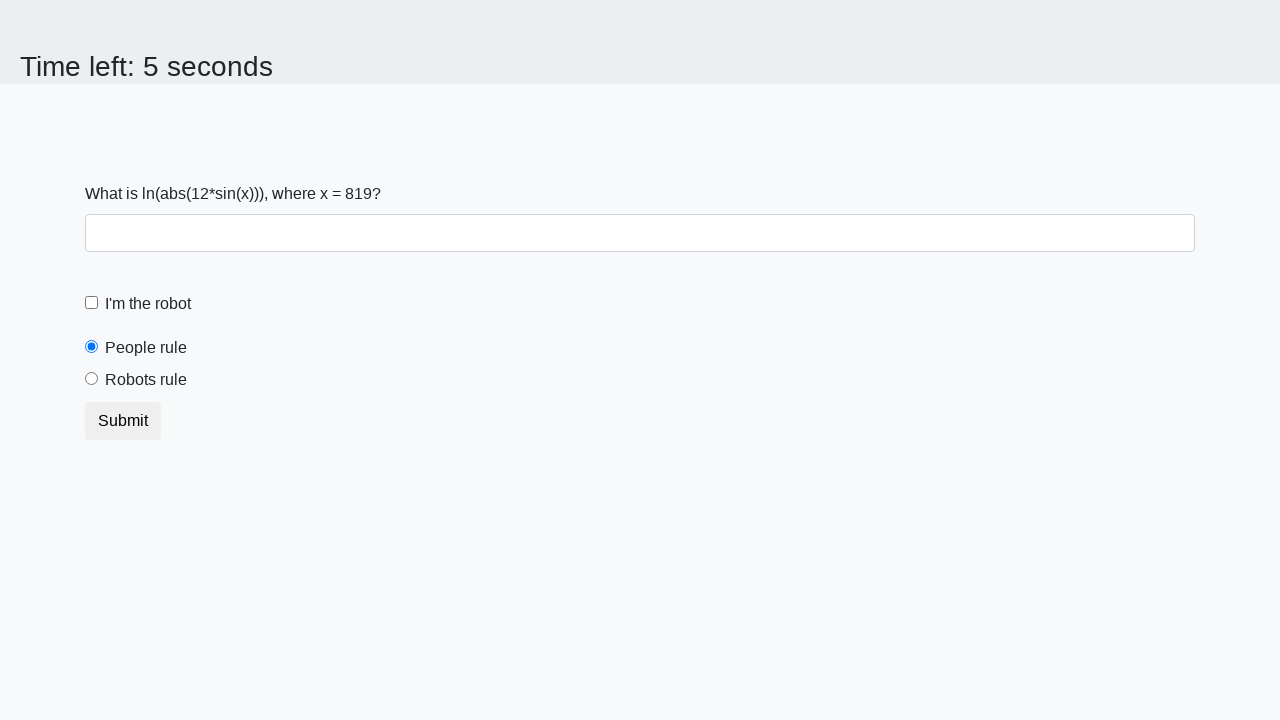